Tests clicking a resend button and waiting for a message element to become visible, then verifies the message text starts with "Received message:"

Starting URL: https://eviltester.github.io/supportclasses/#2000

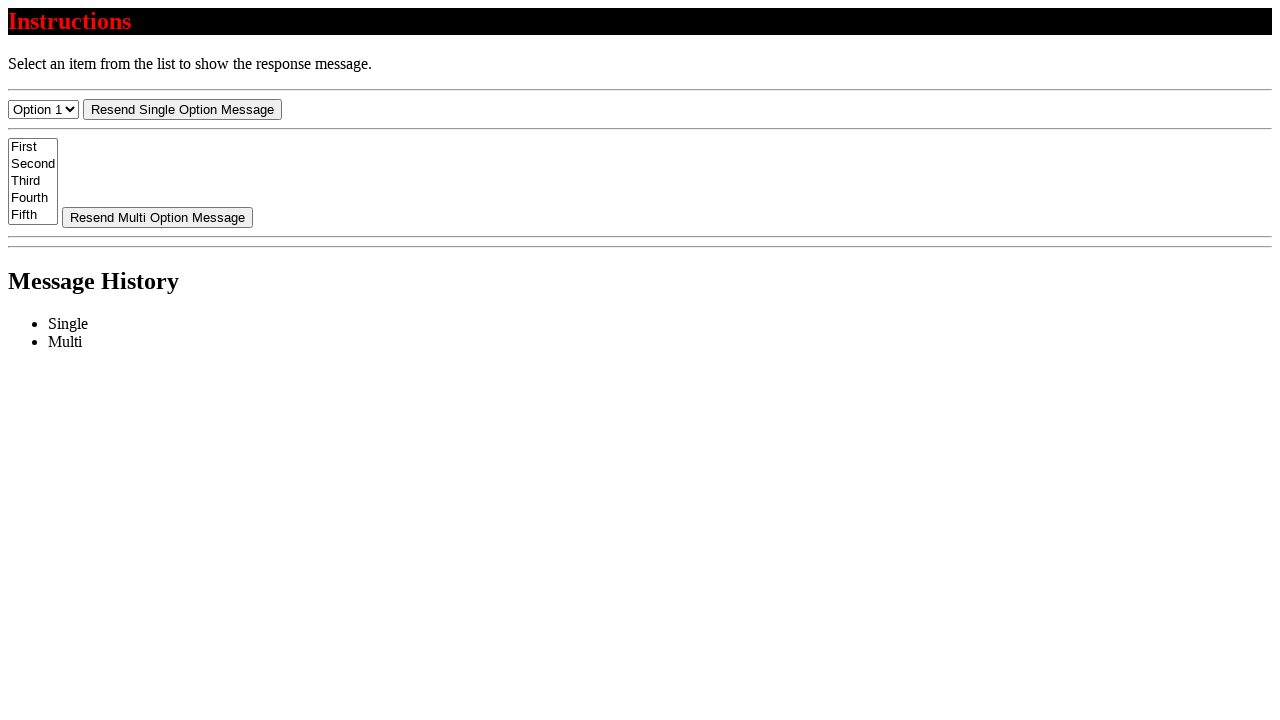

Navigated to test page
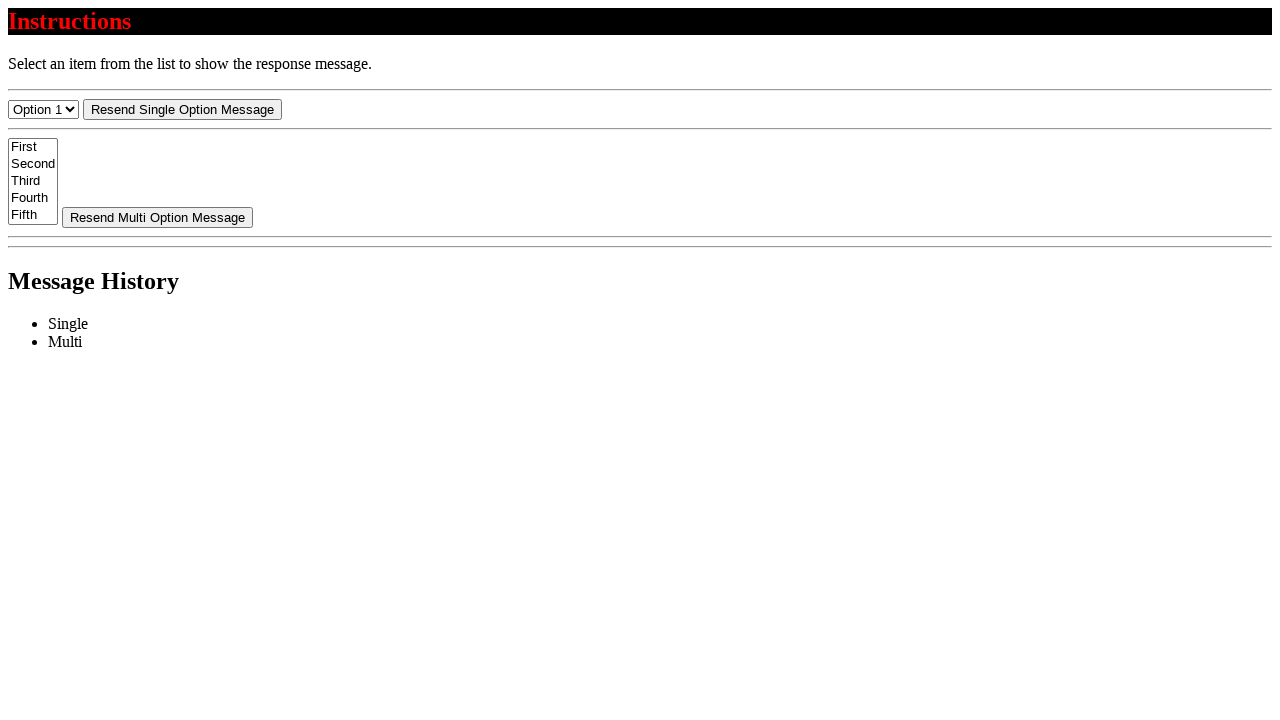

Clicked resend button at (182, 109) on #resend-select
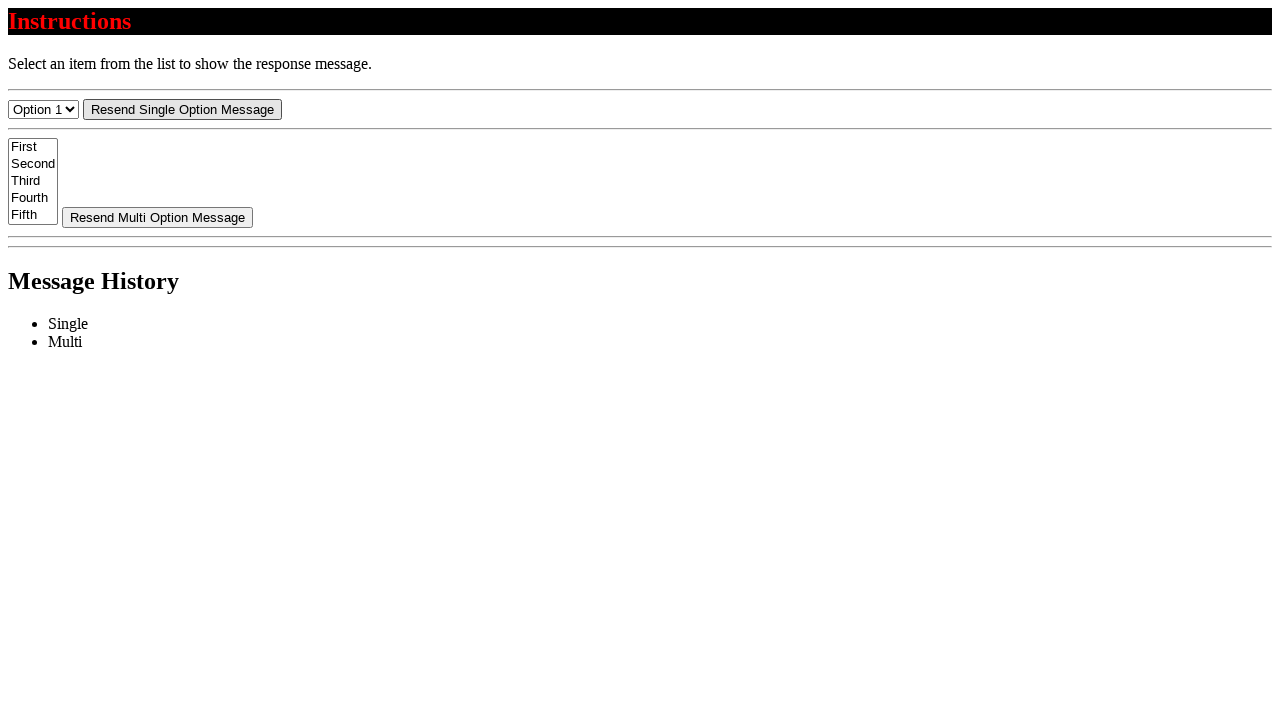

Message element became visible
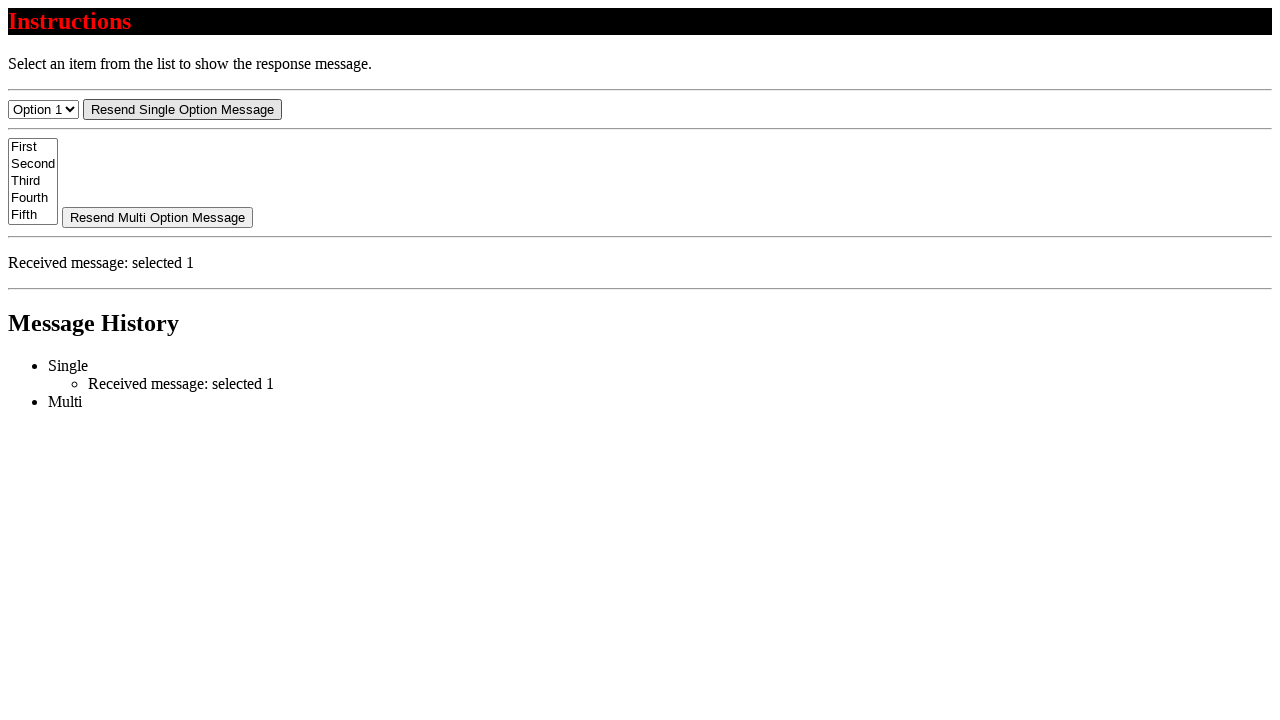

Retrieved message text content
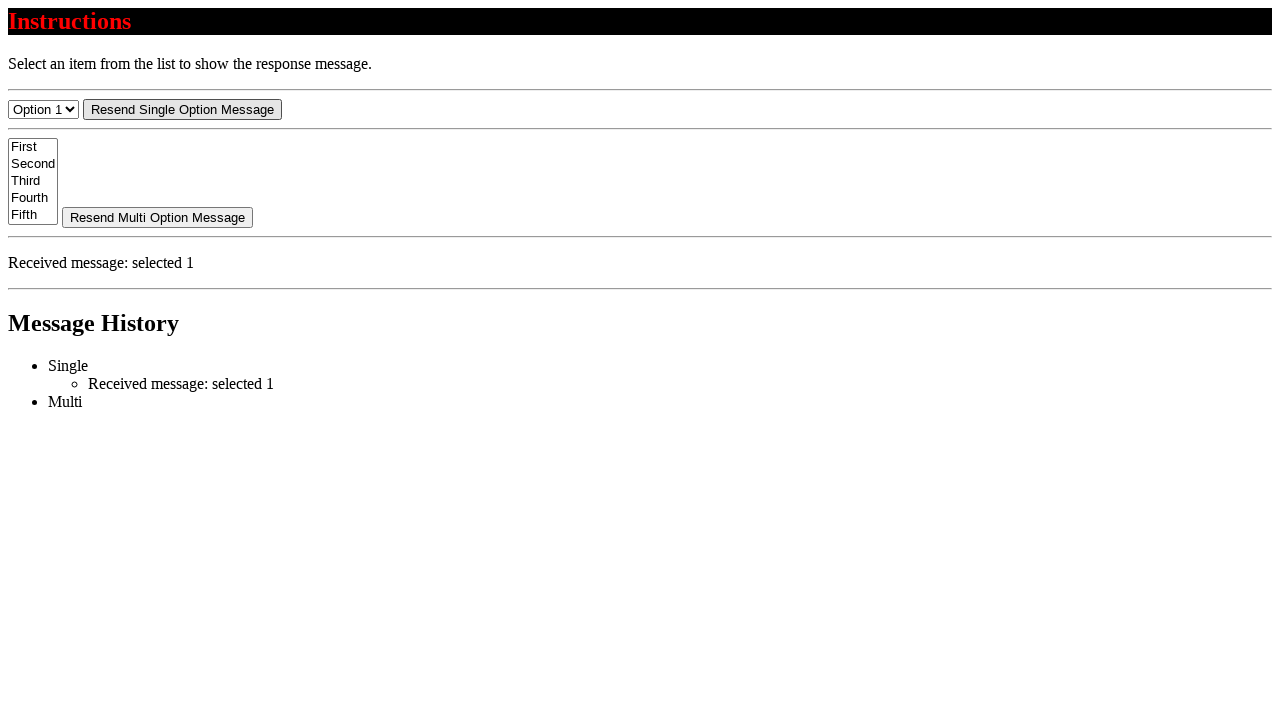

Verified message text starts with 'Received message:'
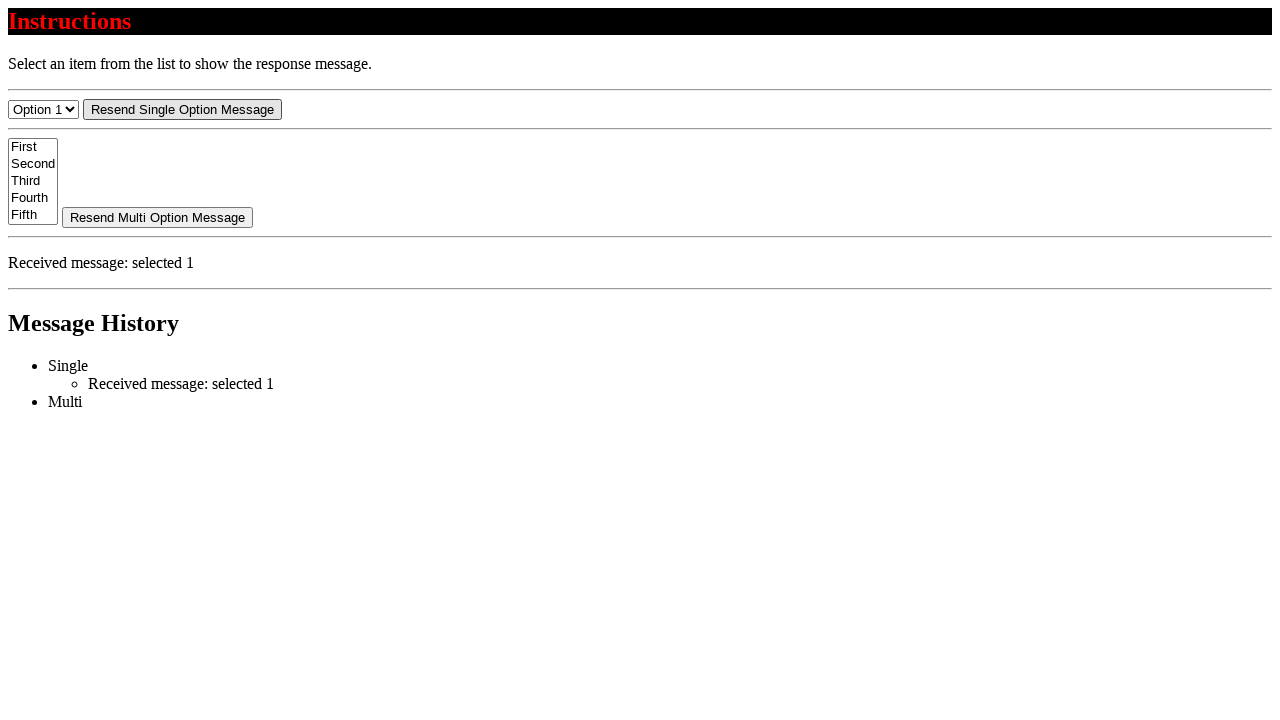

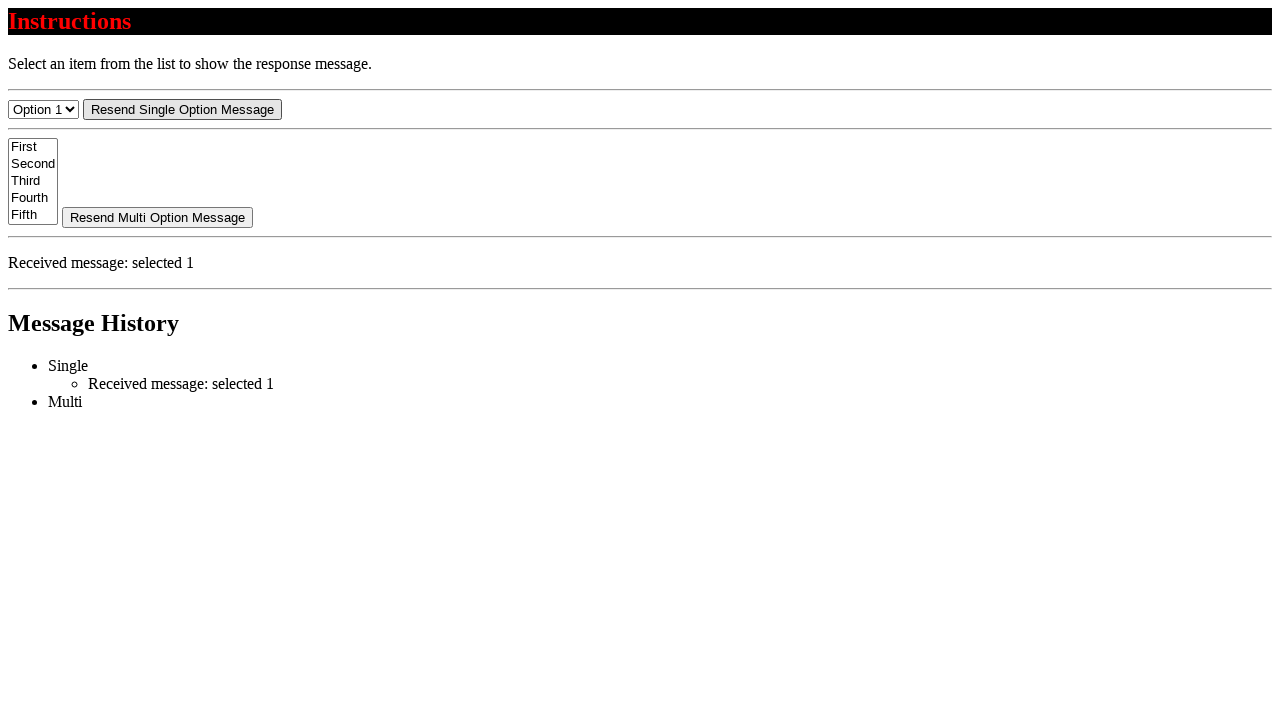